Tests auto-suggestive dropdown functionality by typing "Ind" in the country field and selecting "India" from the dropdown suggestions

Starting URL: https://rahulshettyacademy.com/AutomationPractice/

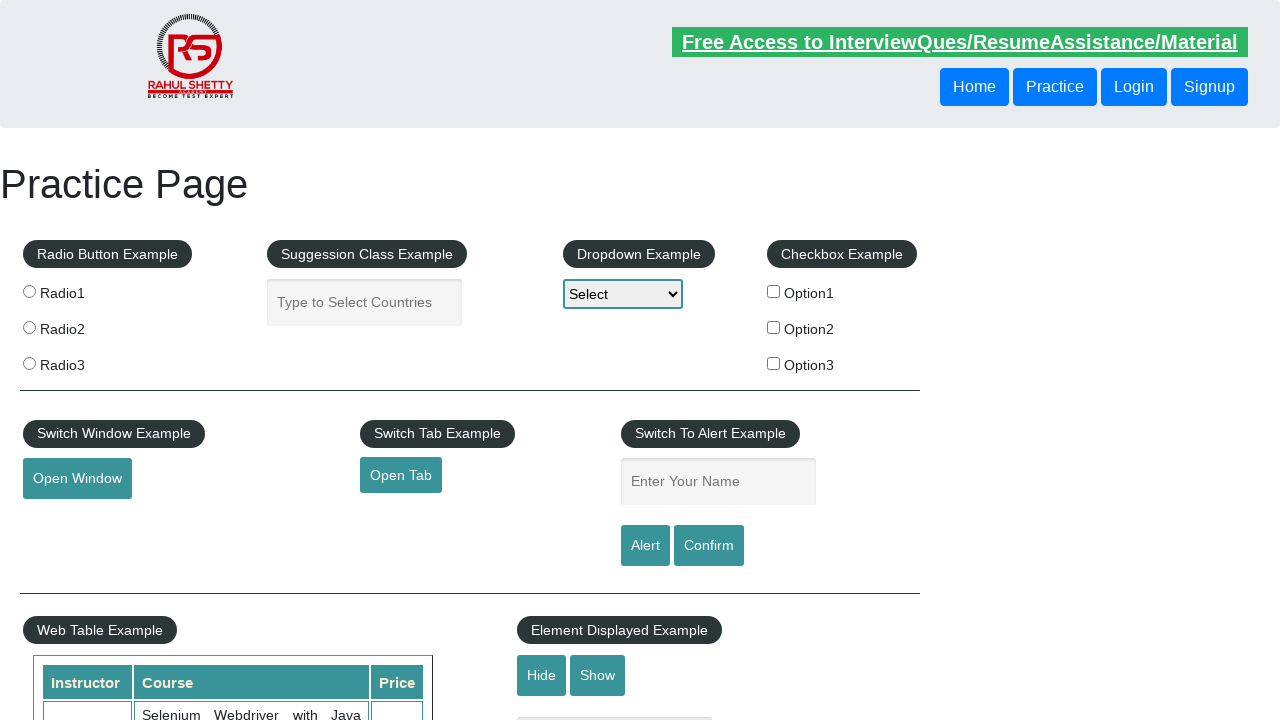

Typed 'Ind' in the country field to trigger auto-suggestions on input[placeholder='Type to Select Countries']
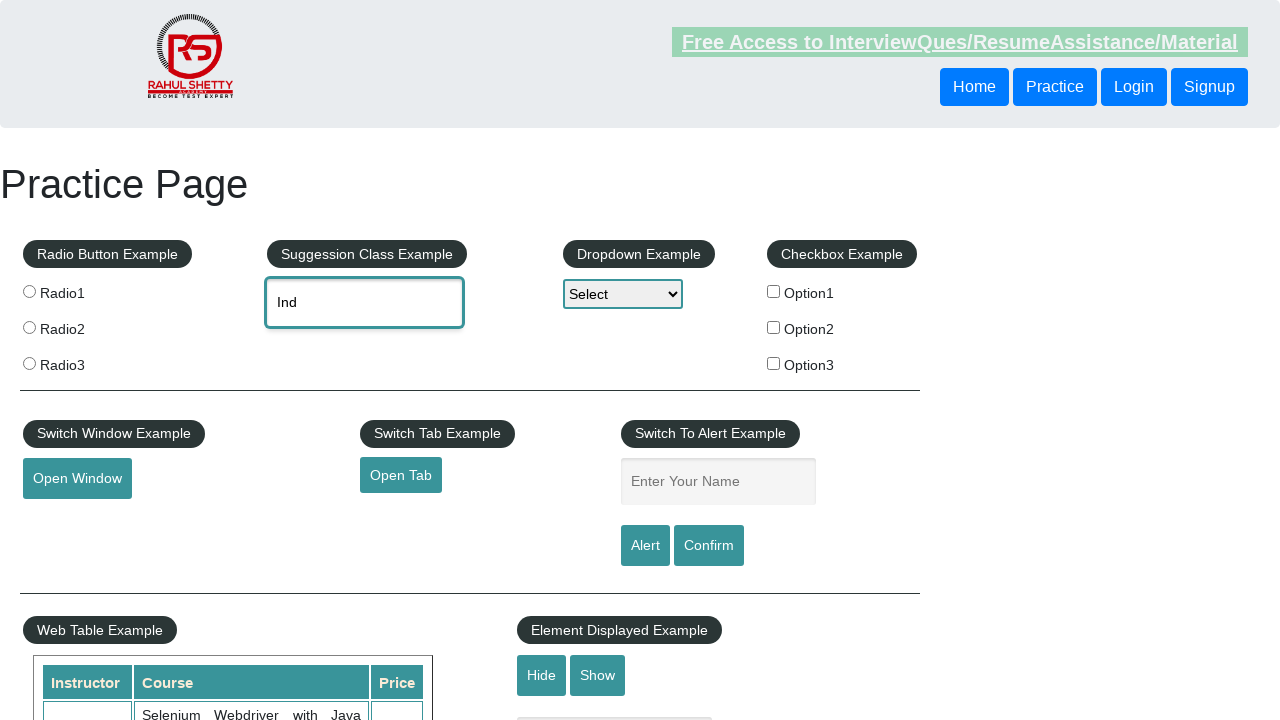

Waited for dropdown suggestions to appear
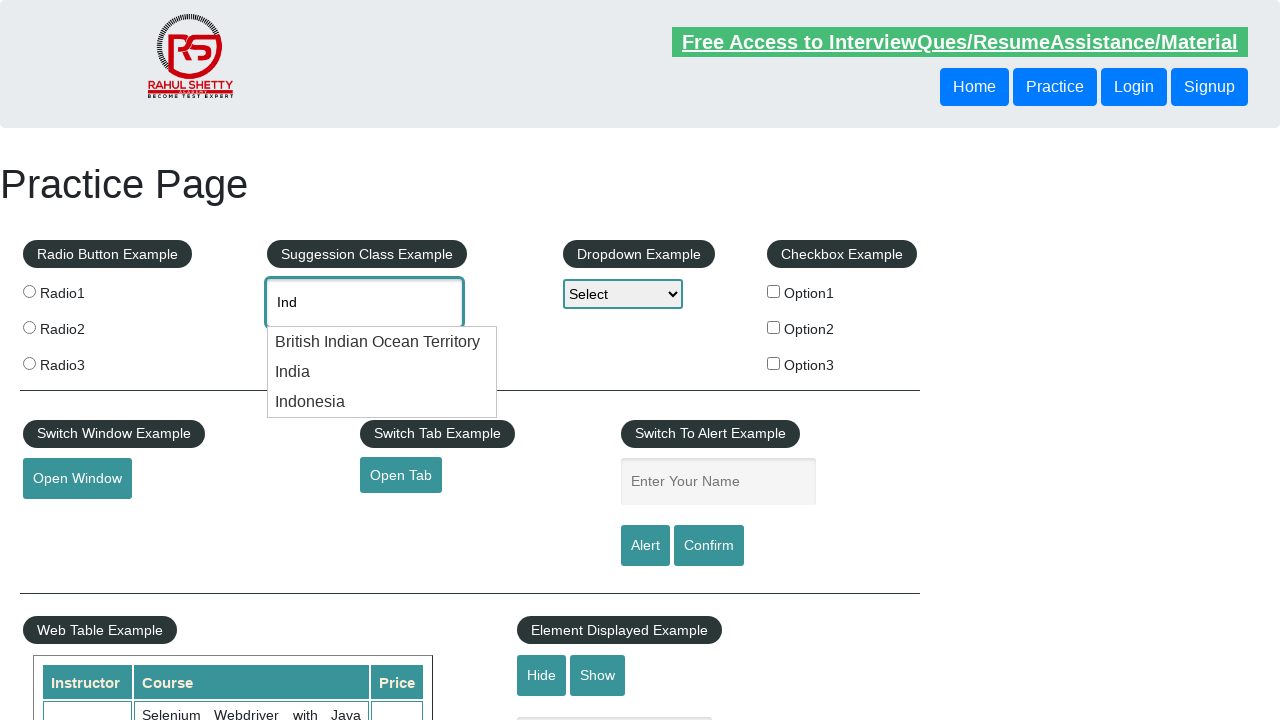

Located all dropdown suggestion items
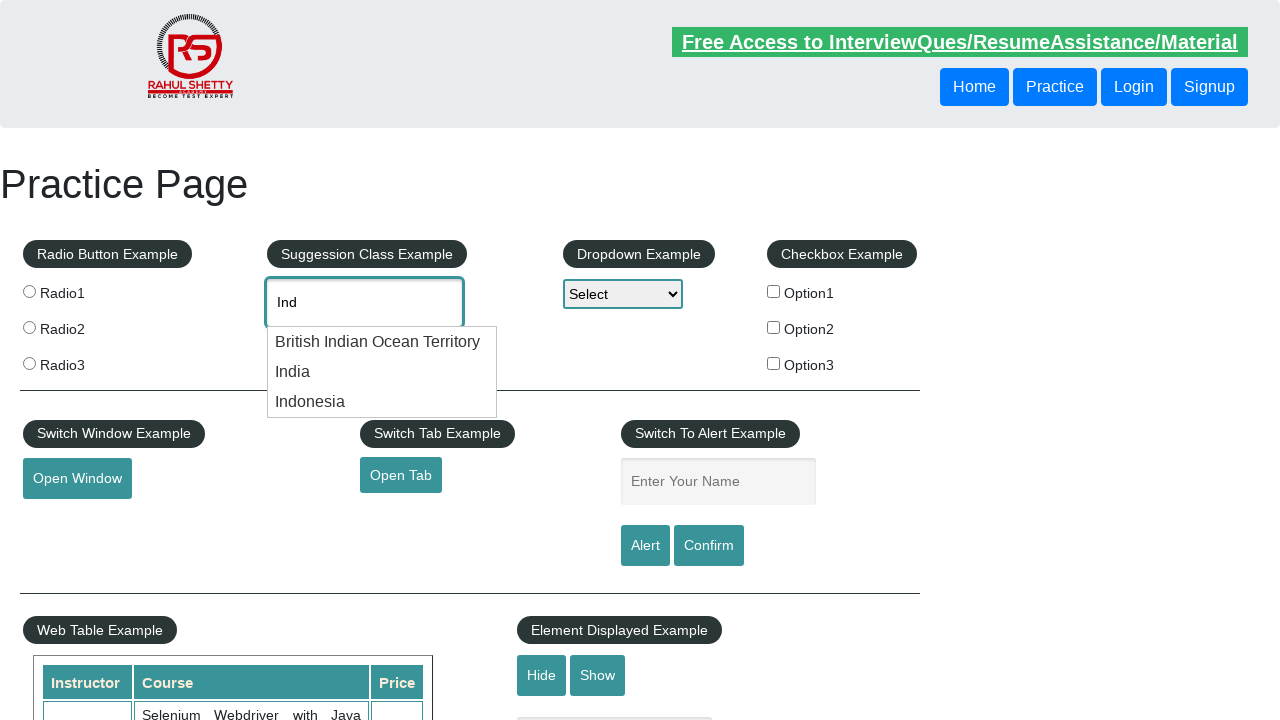

Found 3 dropdown options
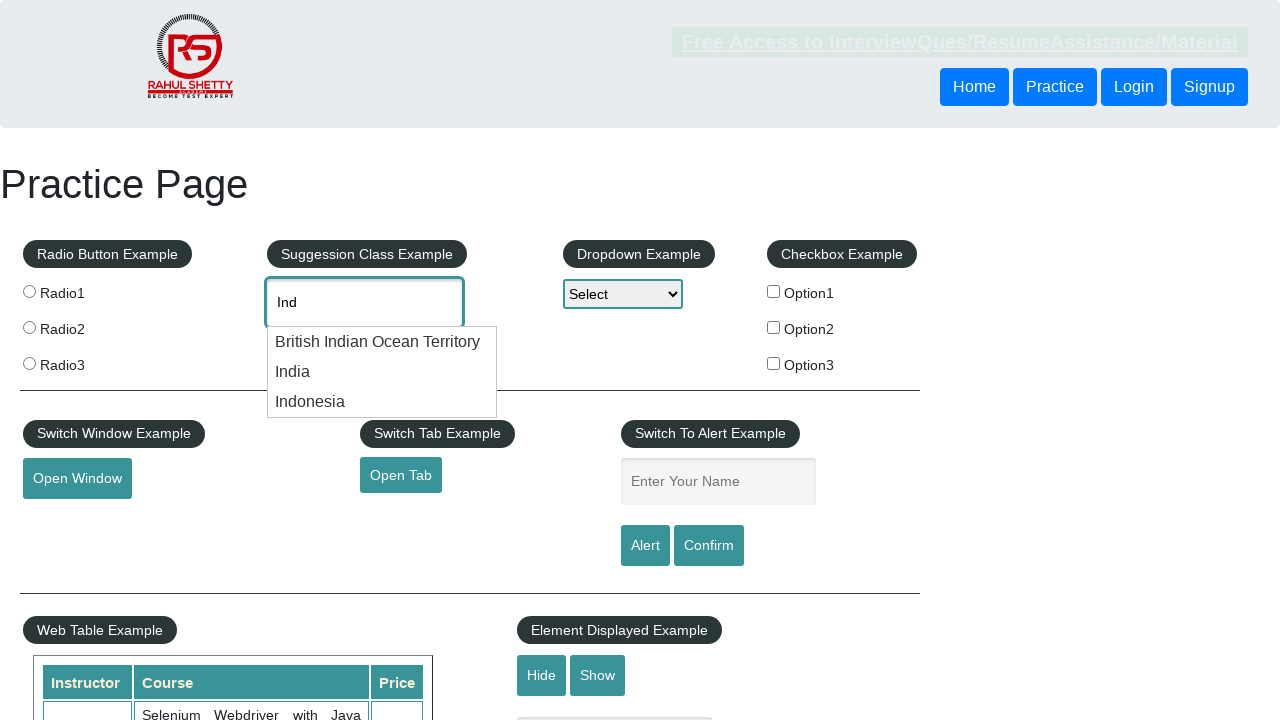

Selected 'India' from the dropdown suggestions at (382, 372) on li.ui-menu-item > div >> nth=1
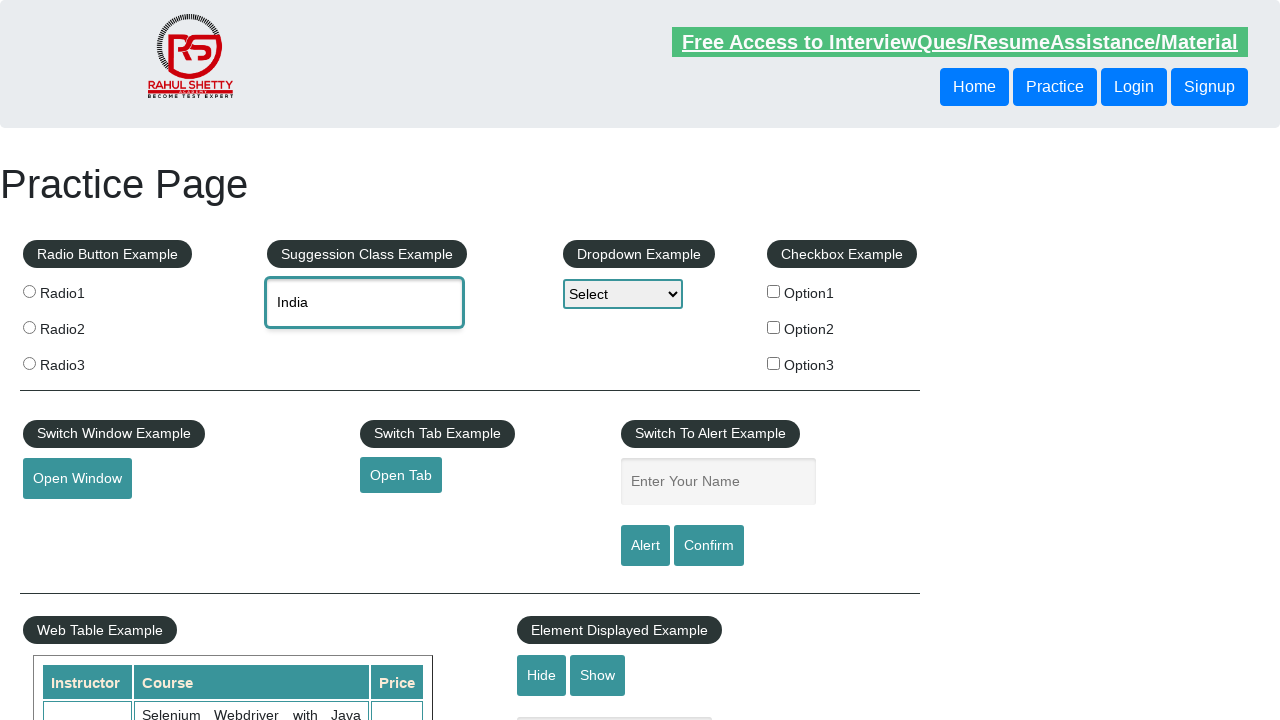

Retrieved selected country value: India
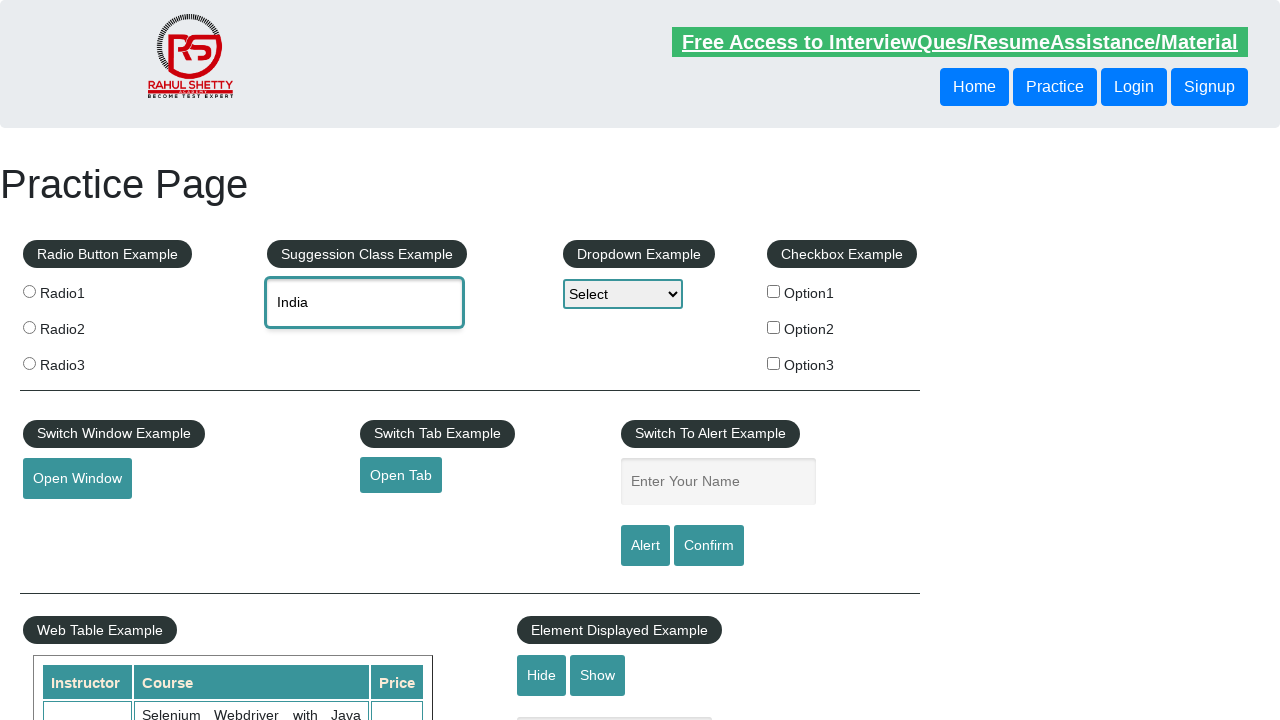

Printed selected country: India
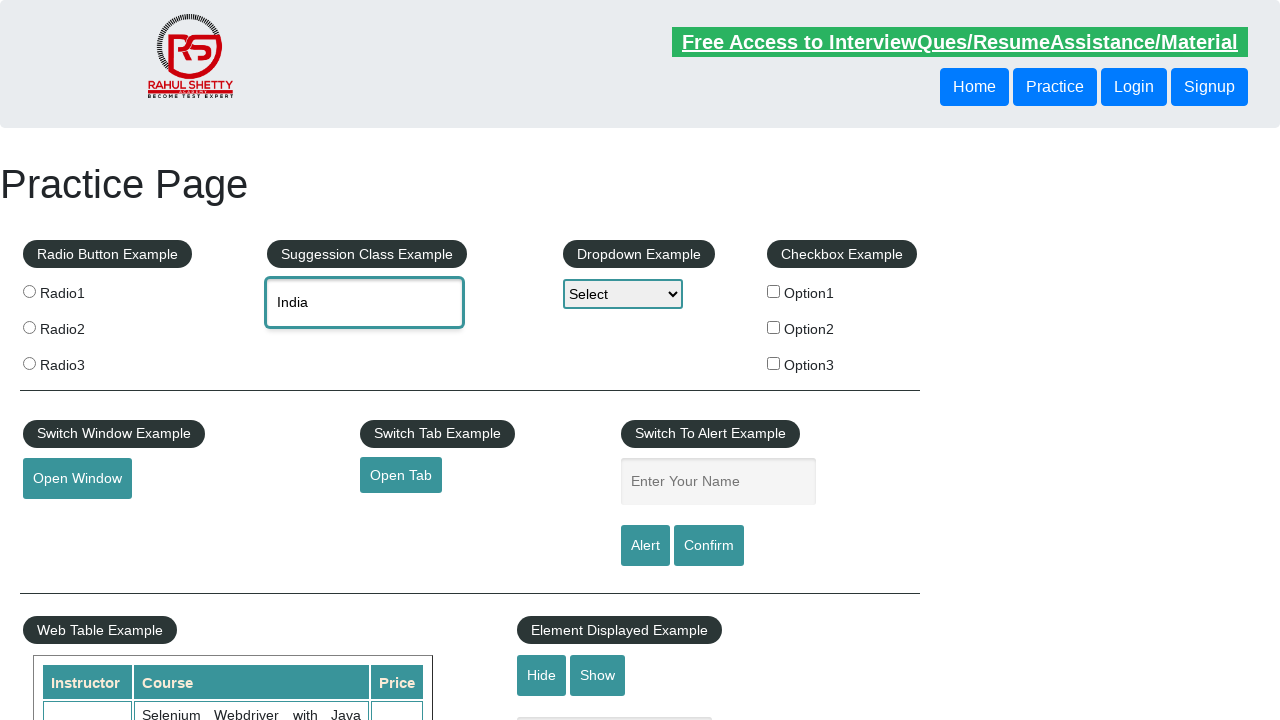

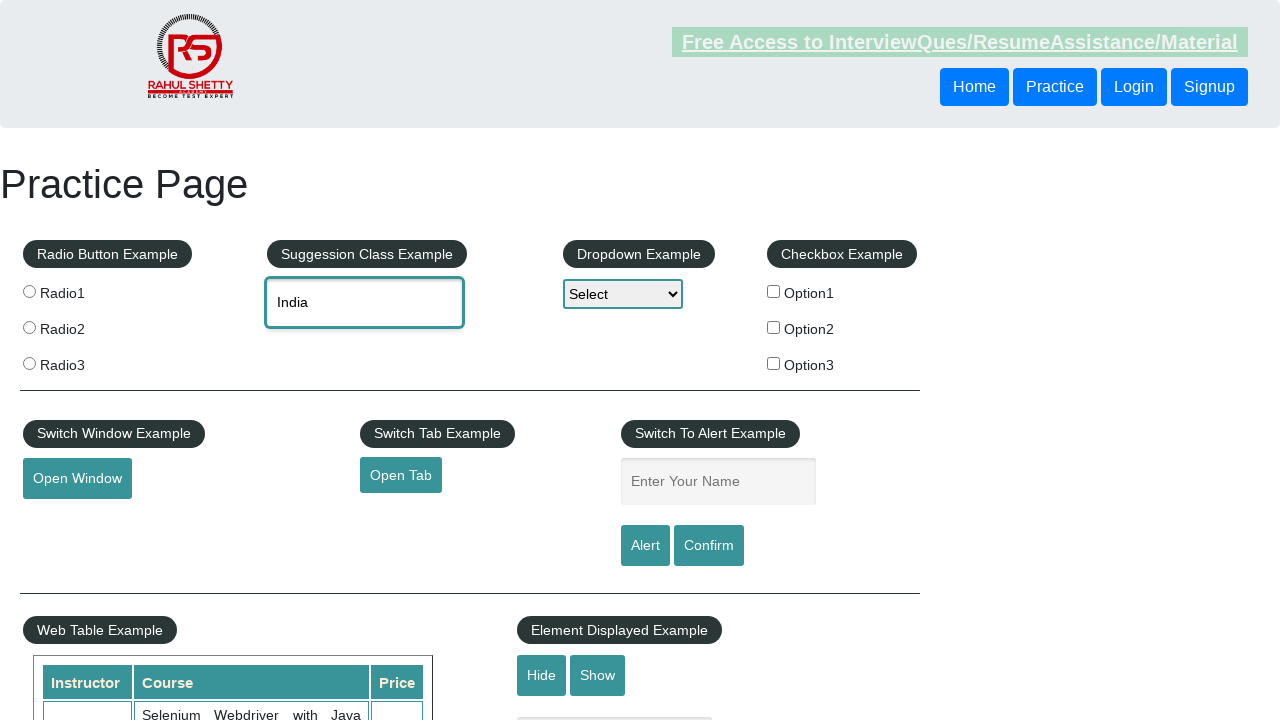